Tests the signup form validation by attempting to register with an existing email address and verifying that either the account information page is shown or an appropriate error message is displayed.

Starting URL: https://www.automationexercise.com/

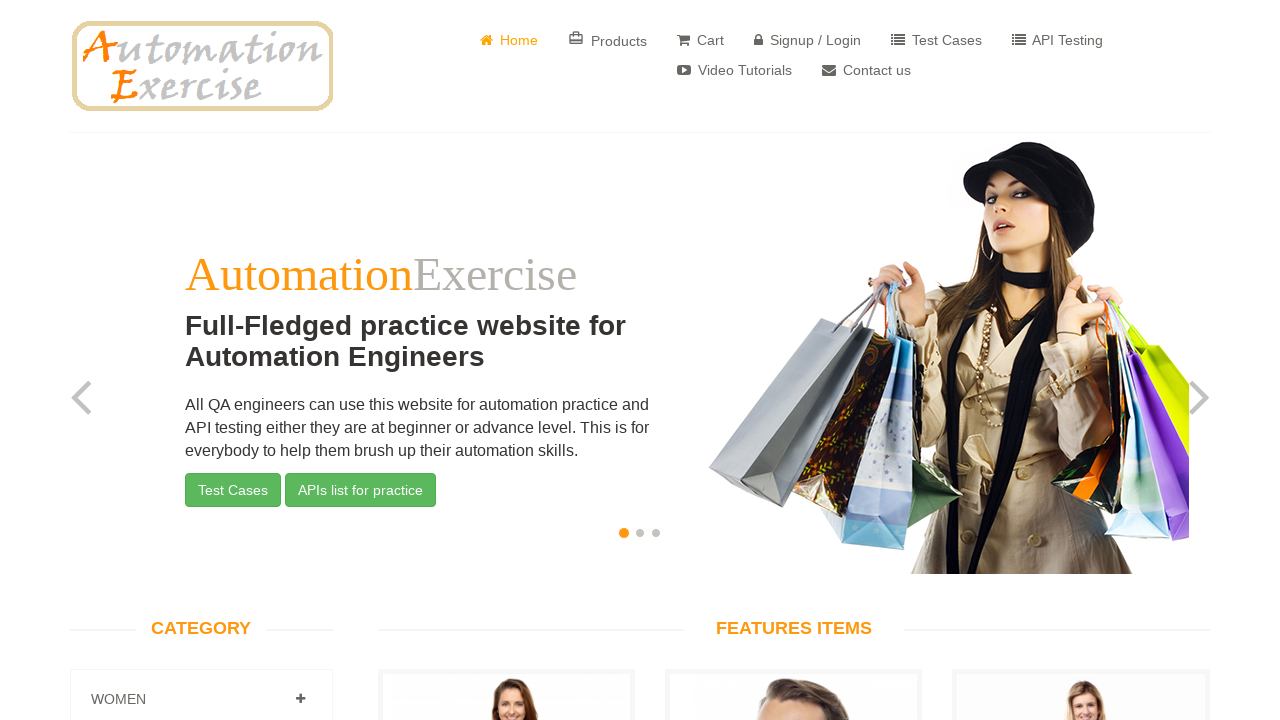

Clicked Signup / Login button at (808, 40) on xpath=//a[contains(text(),'Signup / Login')]
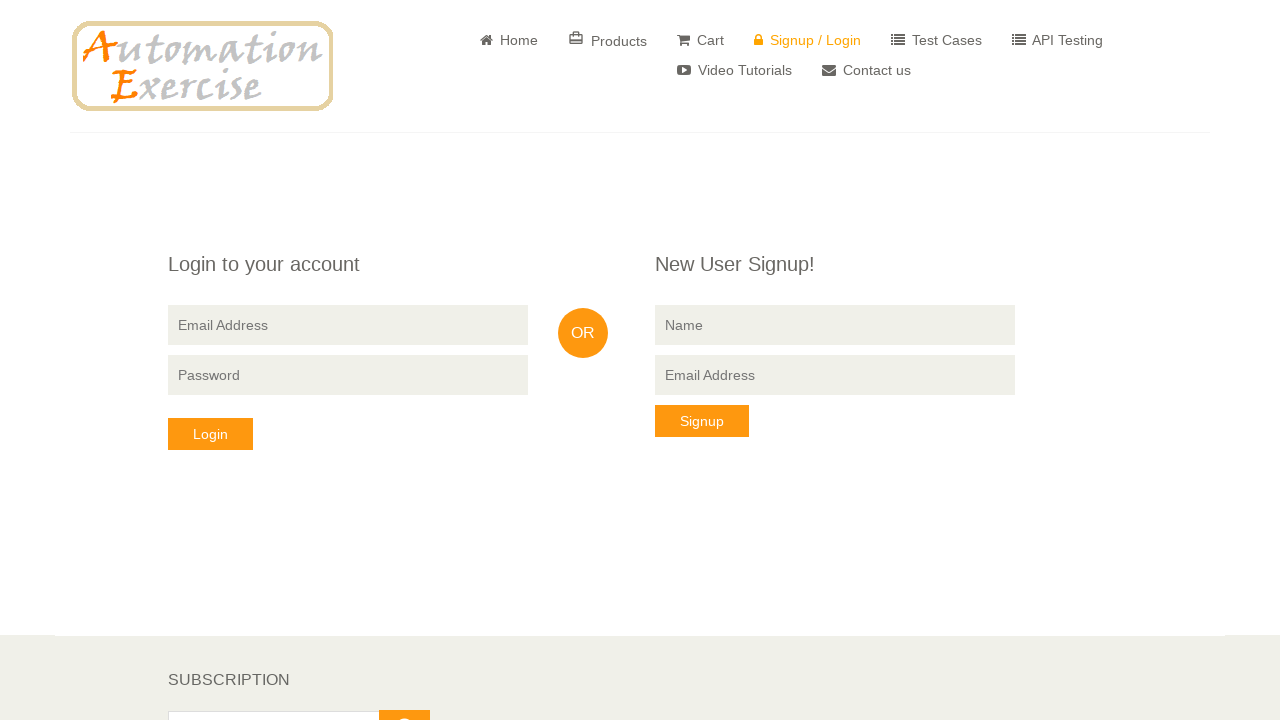

Signup name field became visible
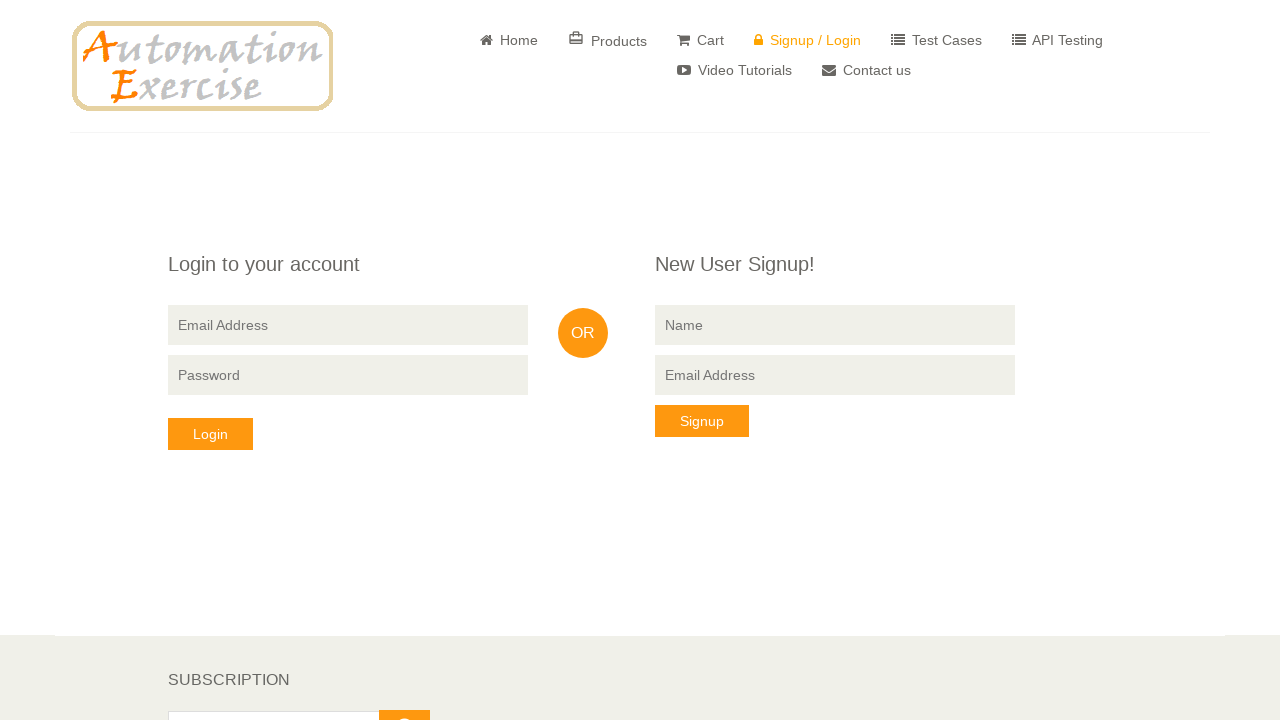

Filled signup name field with 'TestUser847' on input[data-qa='signup-name']
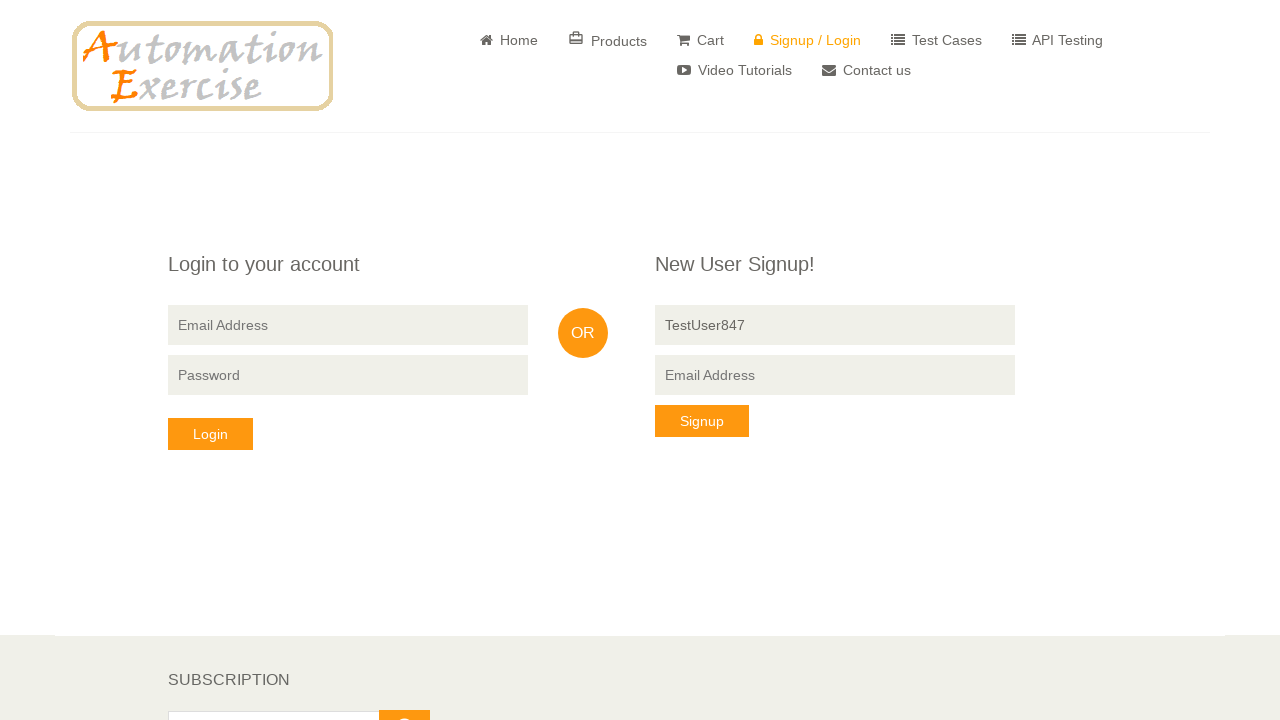

Filled signup email field with existing email 'existinguser.test@example.com' on input[data-qa='signup-email']
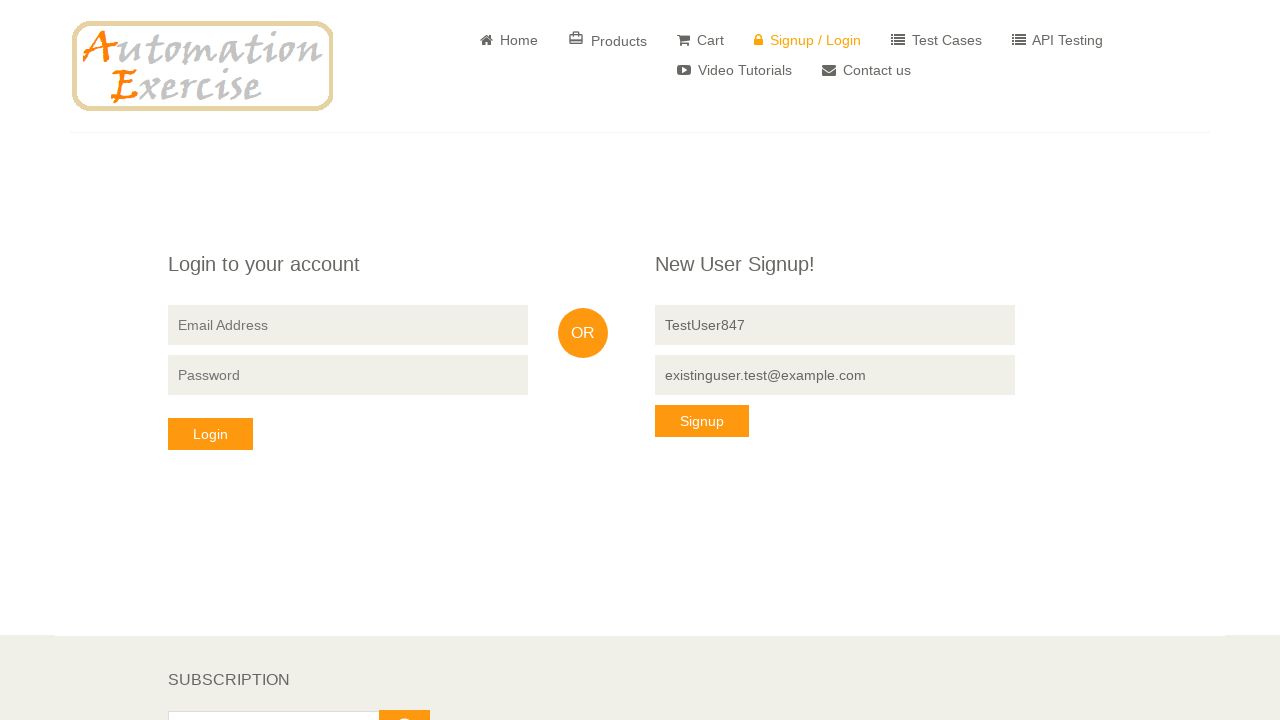

Clicked signup button at (702, 421) on button[data-qa='signup-button']
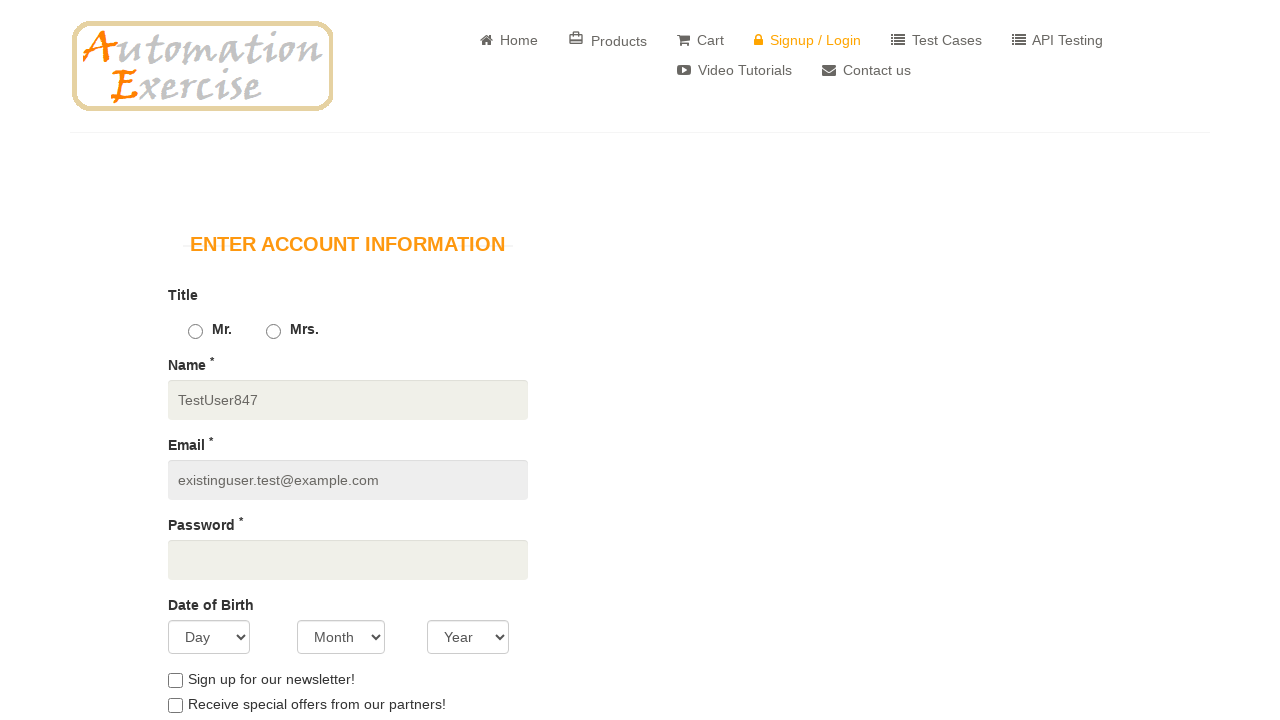

Account information page loaded - signup with existing email was allowed
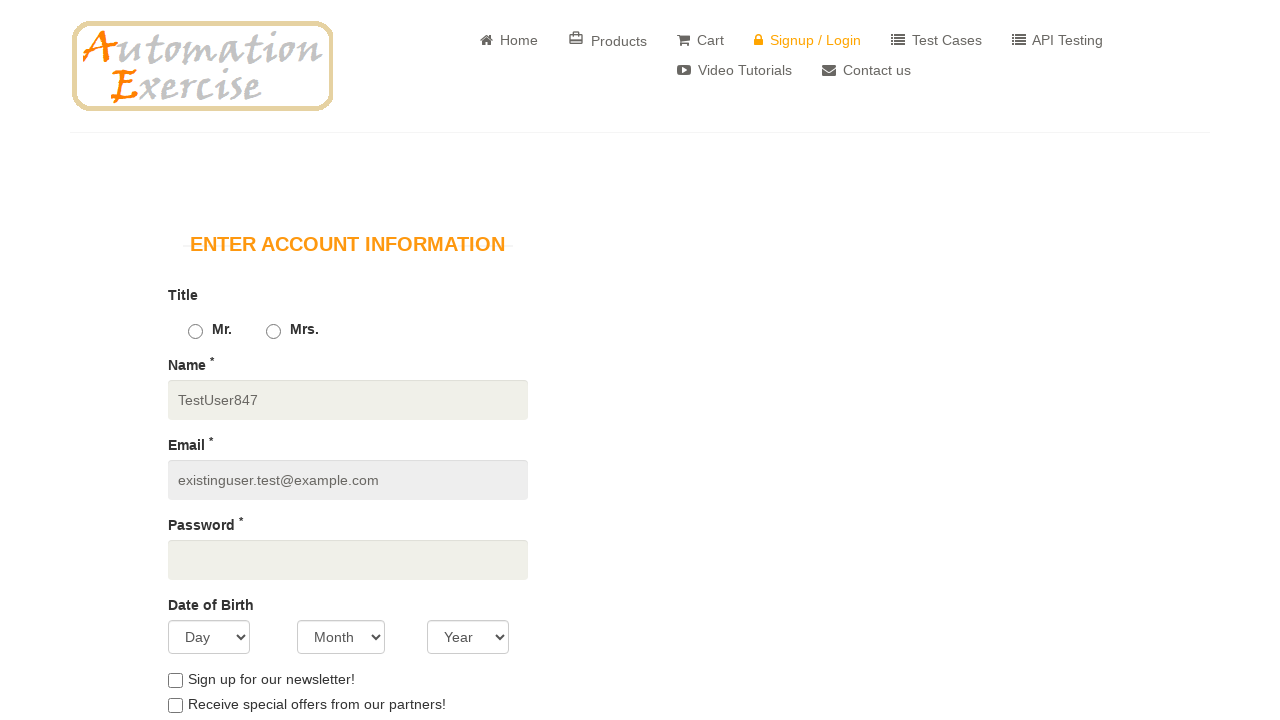

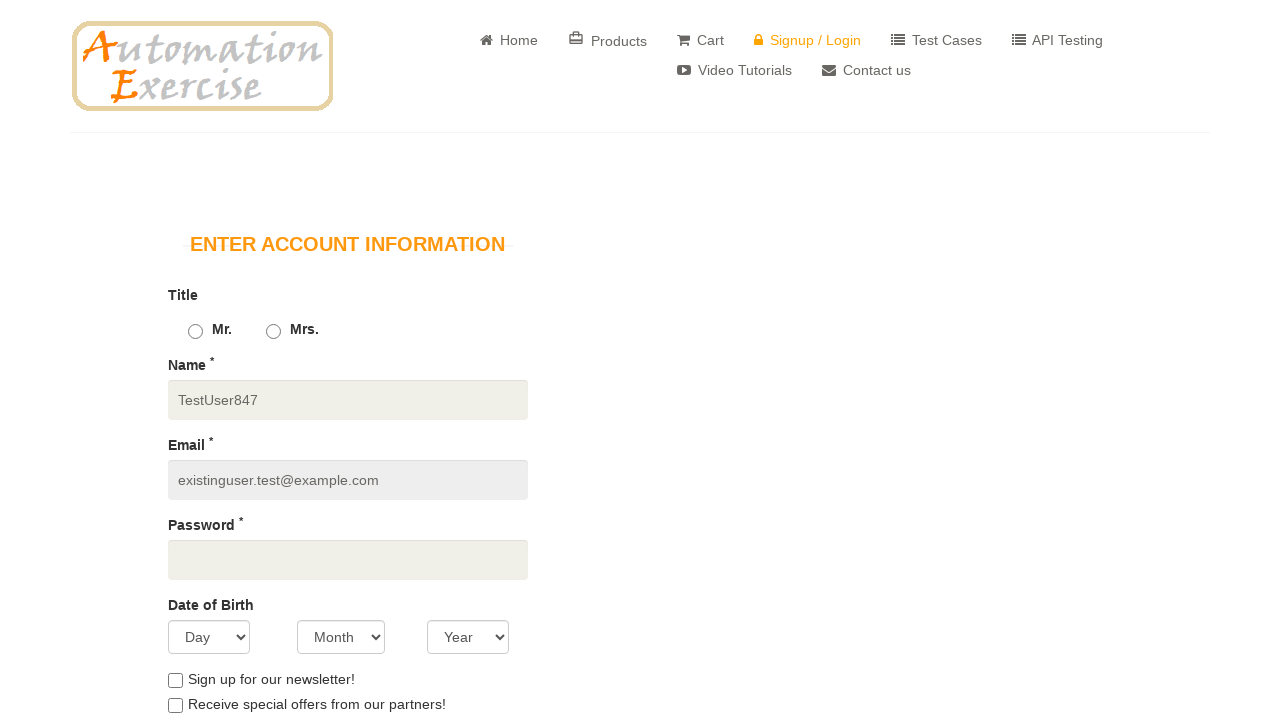